Scrolls down to job opportunities section and then scrolls back up to Online Classroom section

Starting URL: http://greenstech.in/selenium-course-content.html

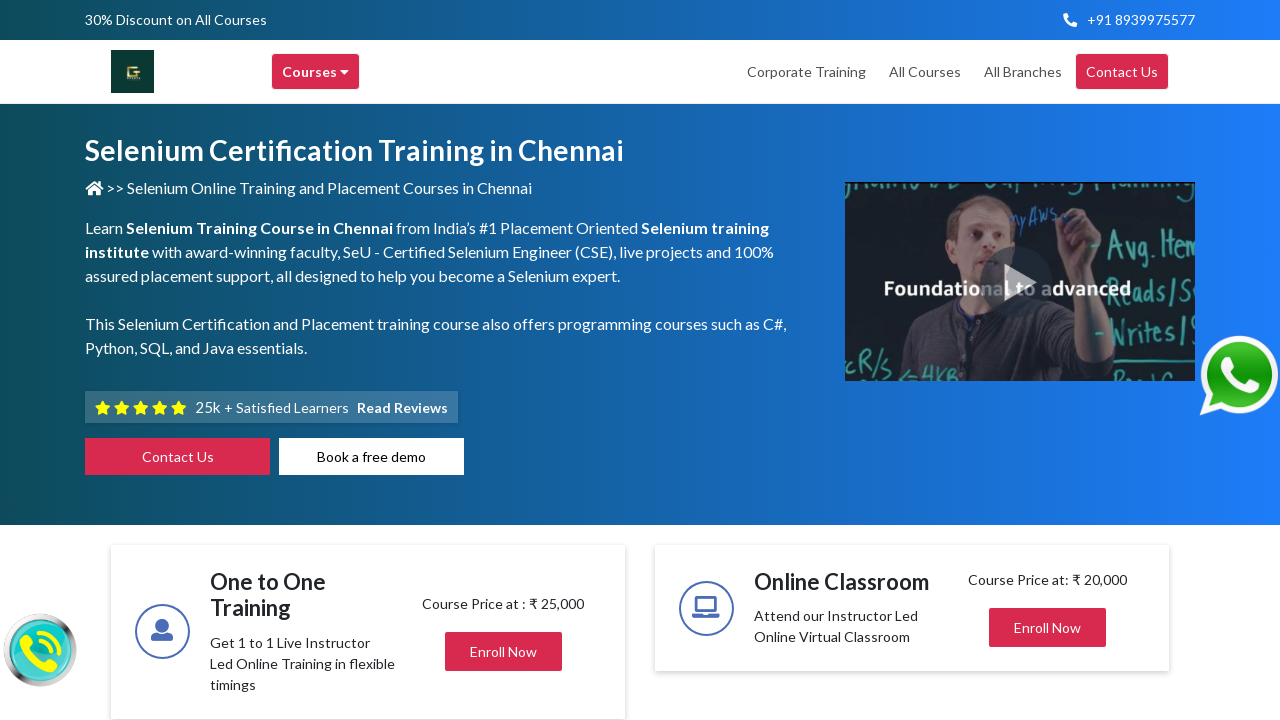

Scrolled down to job opportunities section
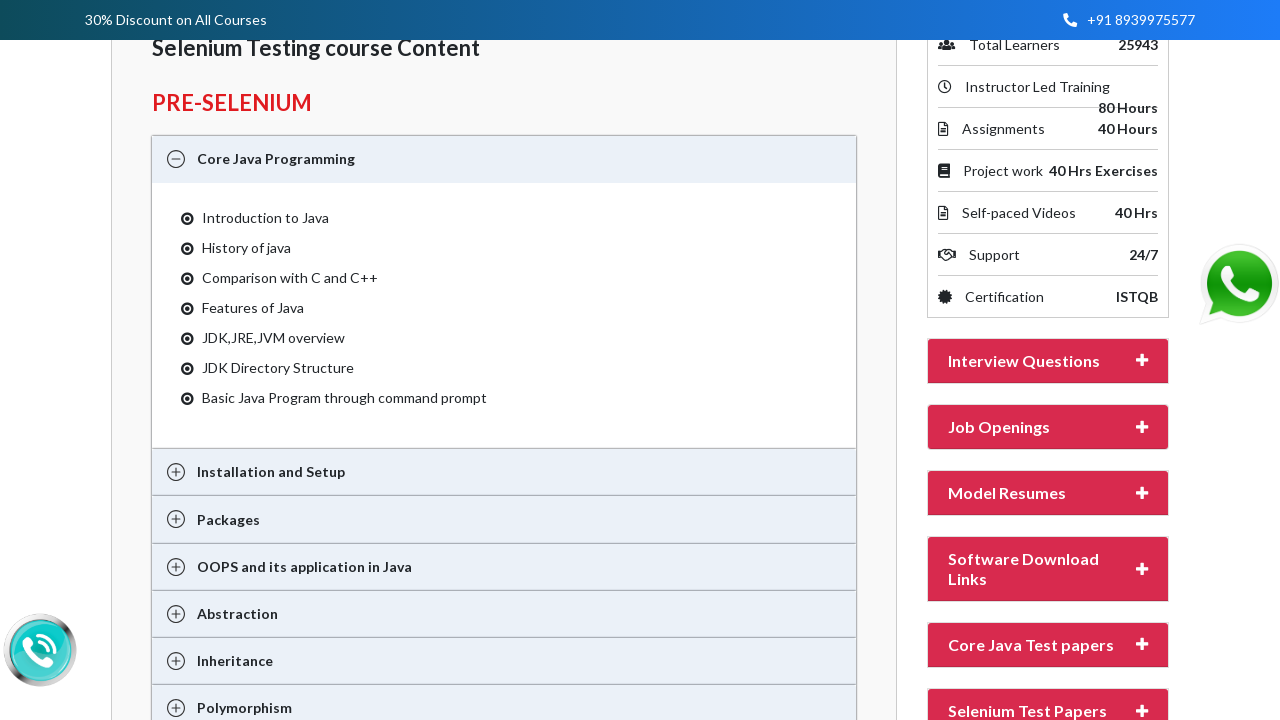

Waited 3 seconds for page content to load
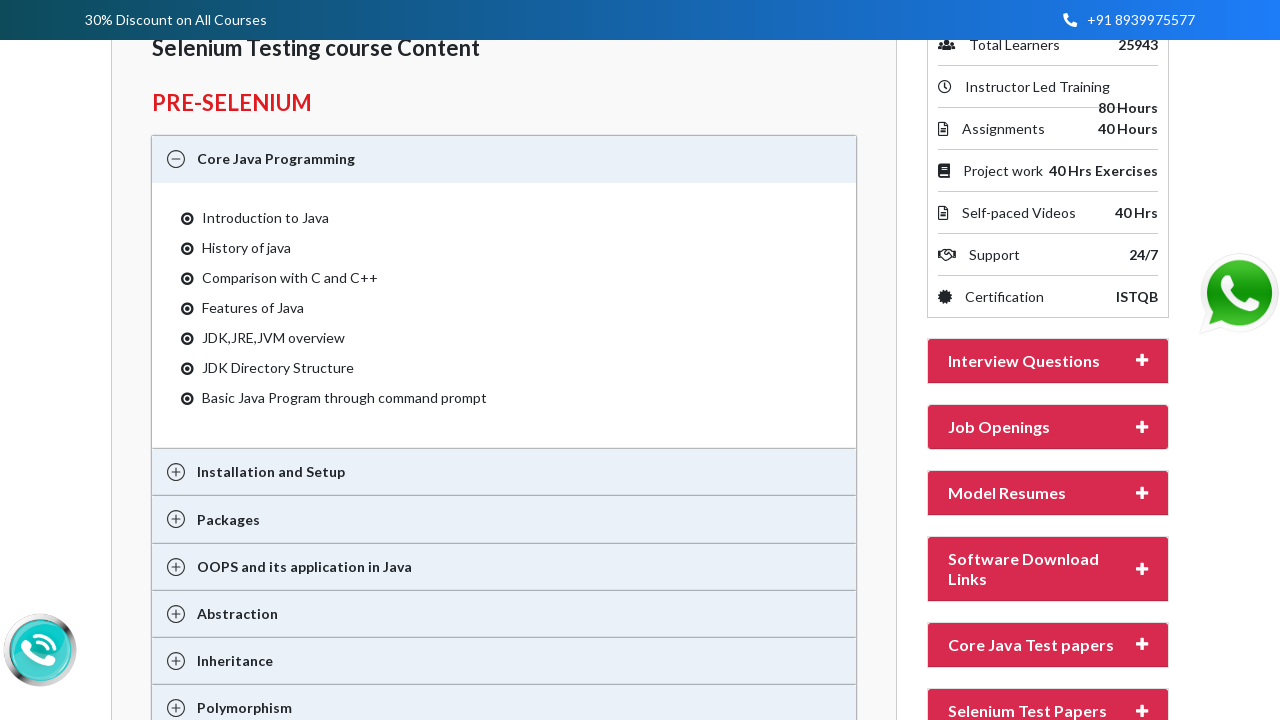

Scrolled back up to Online Classroom section
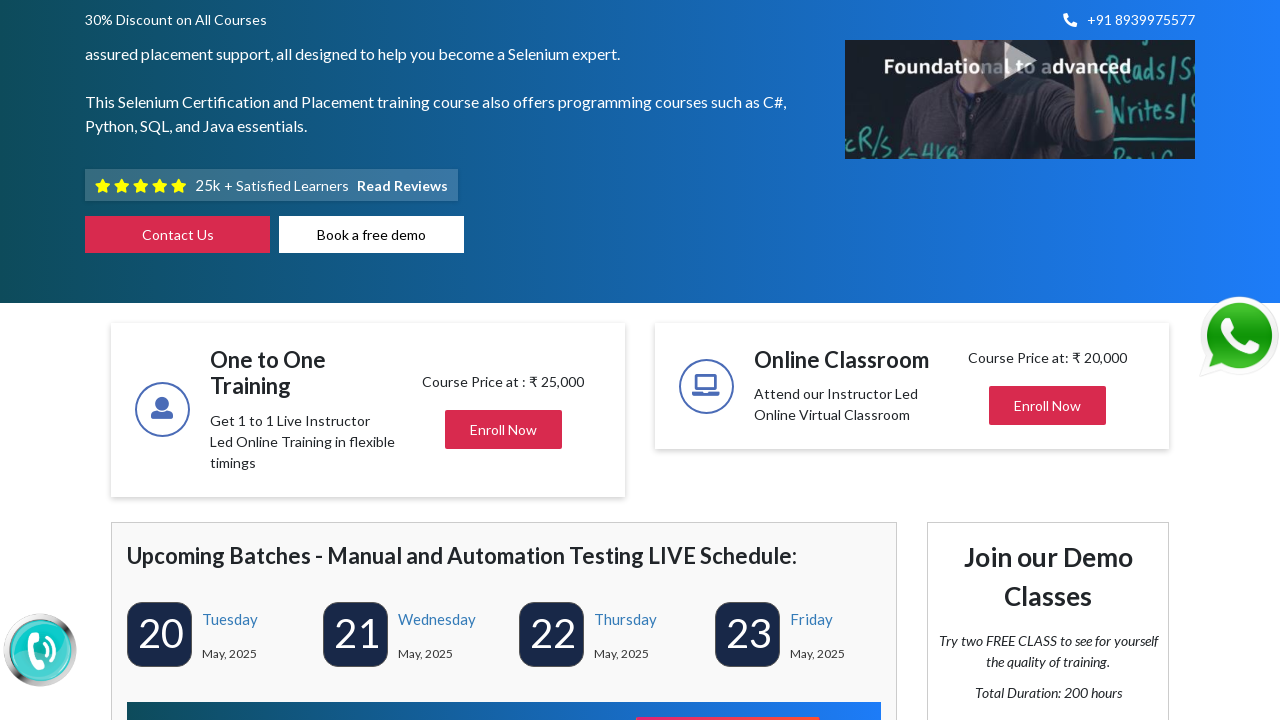

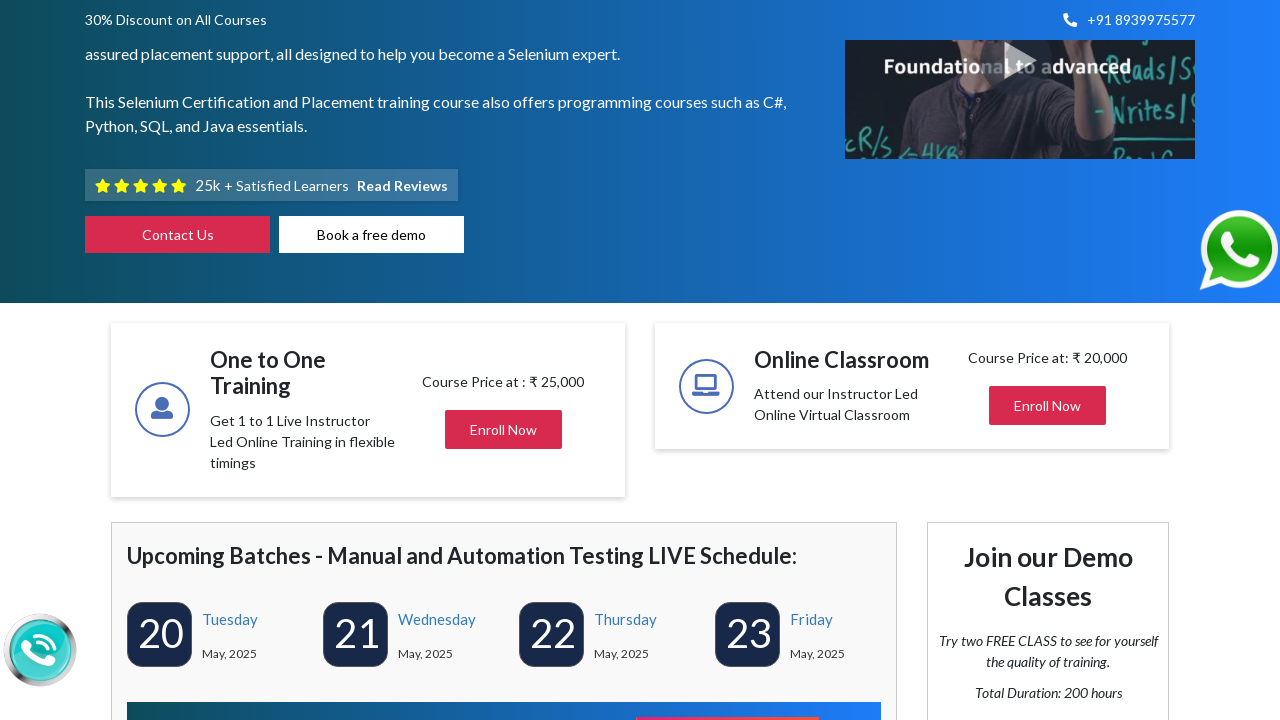